Tests a passenger dropdown selector by opening the dropdown, incrementing the adult count 4 times to reach 5 adults, then closing the dropdown and verifying the selection.

Starting URL: https://rahulshettyacademy.com/dropdownsPractise

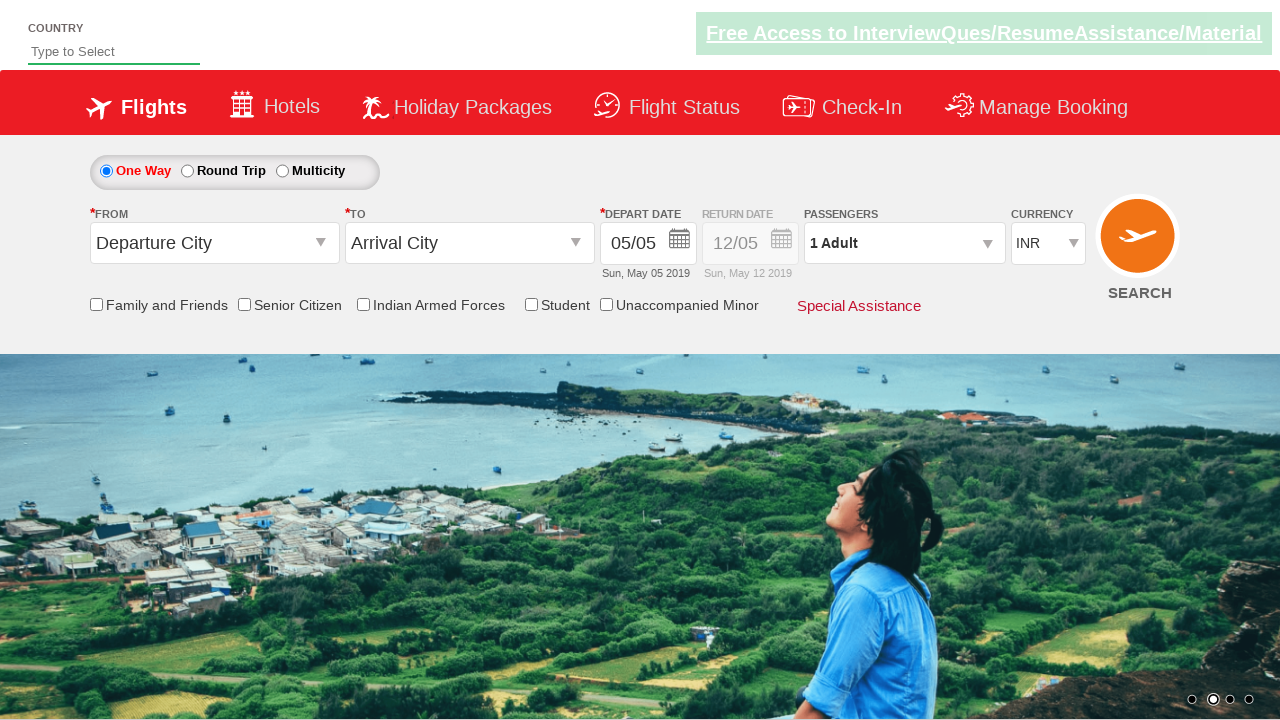

Clicked passenger info dropdown to open it at (904, 243) on #divpaxinfo
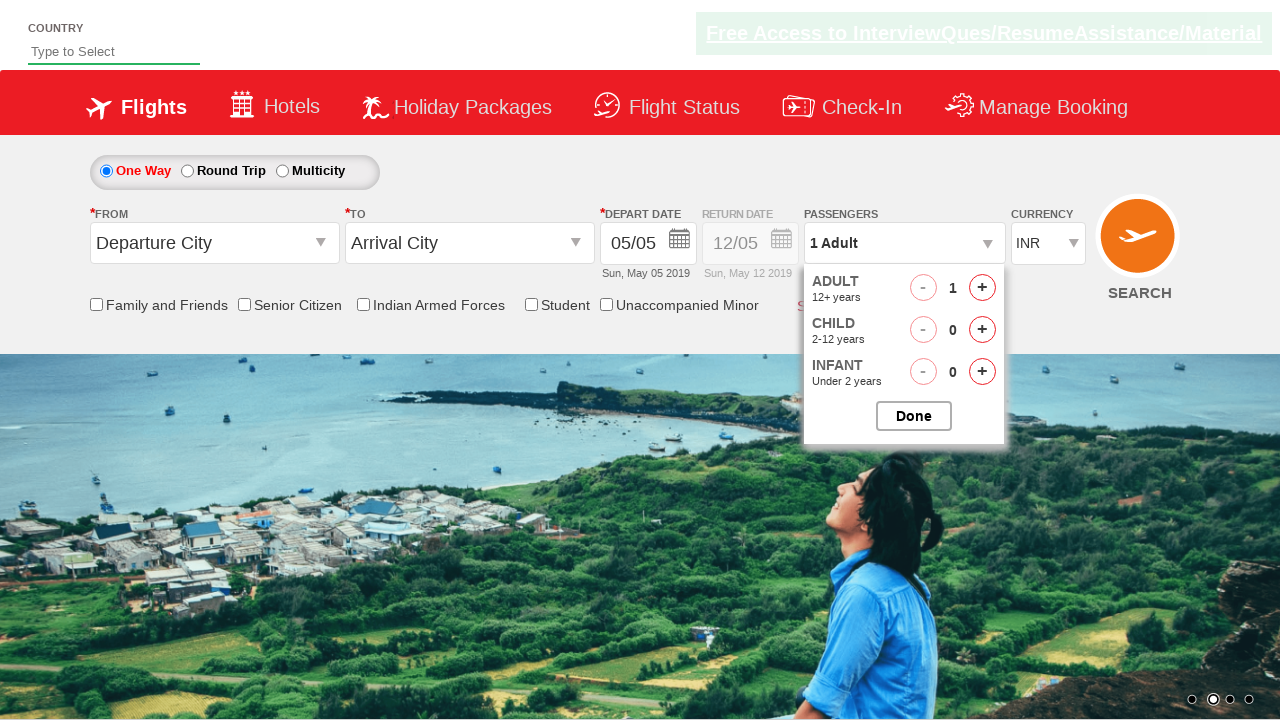

Waited for dropdown to be visible
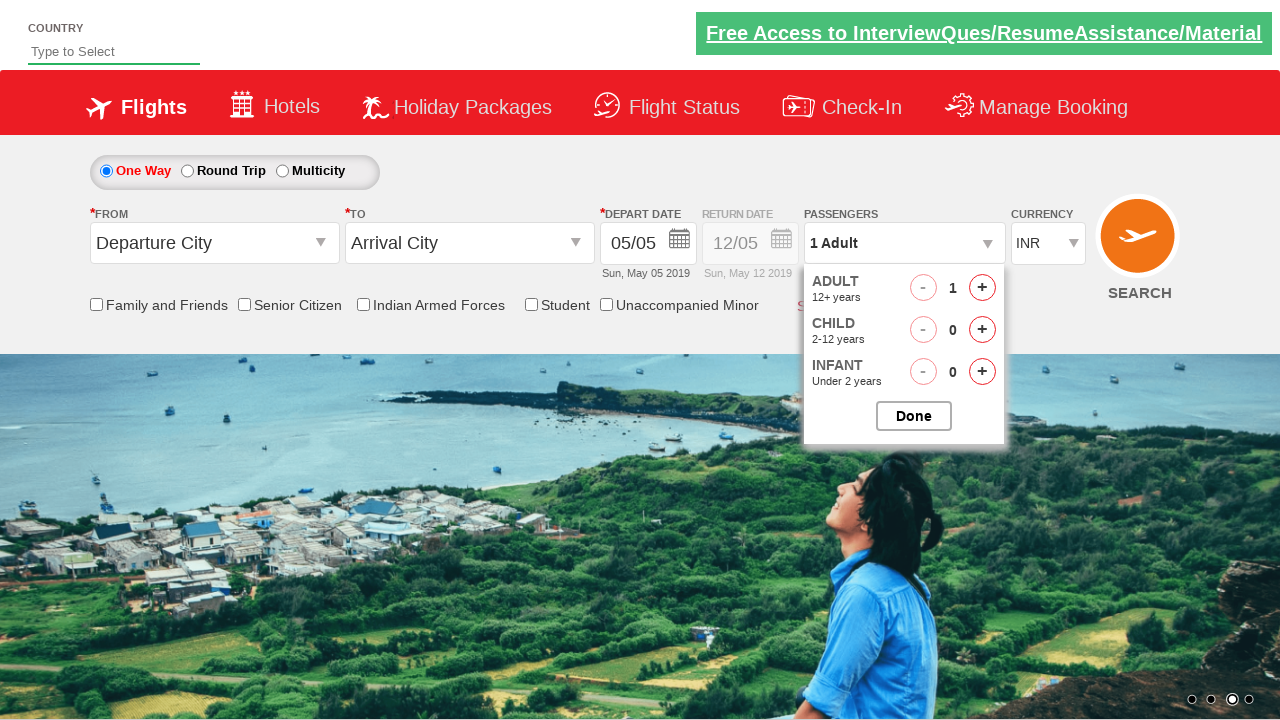

Incremented adult count (iteration 1 of 4) at (982, 288) on #hrefIncAdt
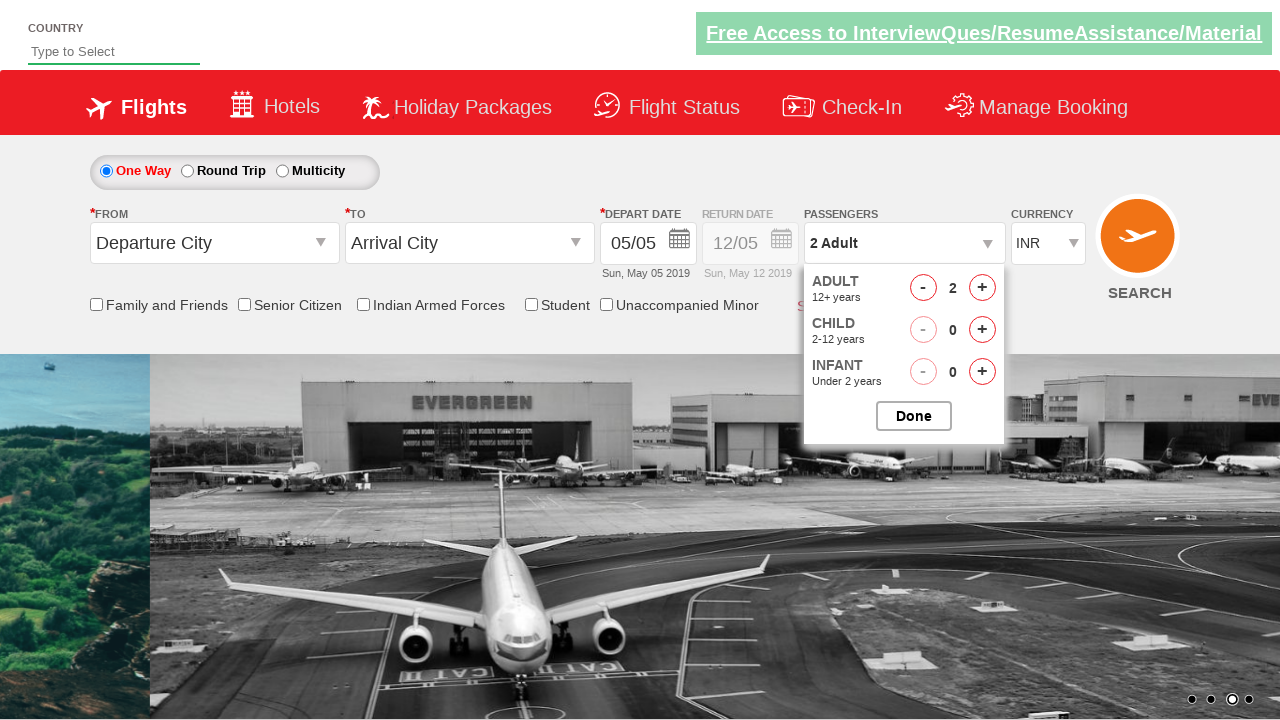

Incremented adult count (iteration 2 of 4) at (982, 288) on #hrefIncAdt
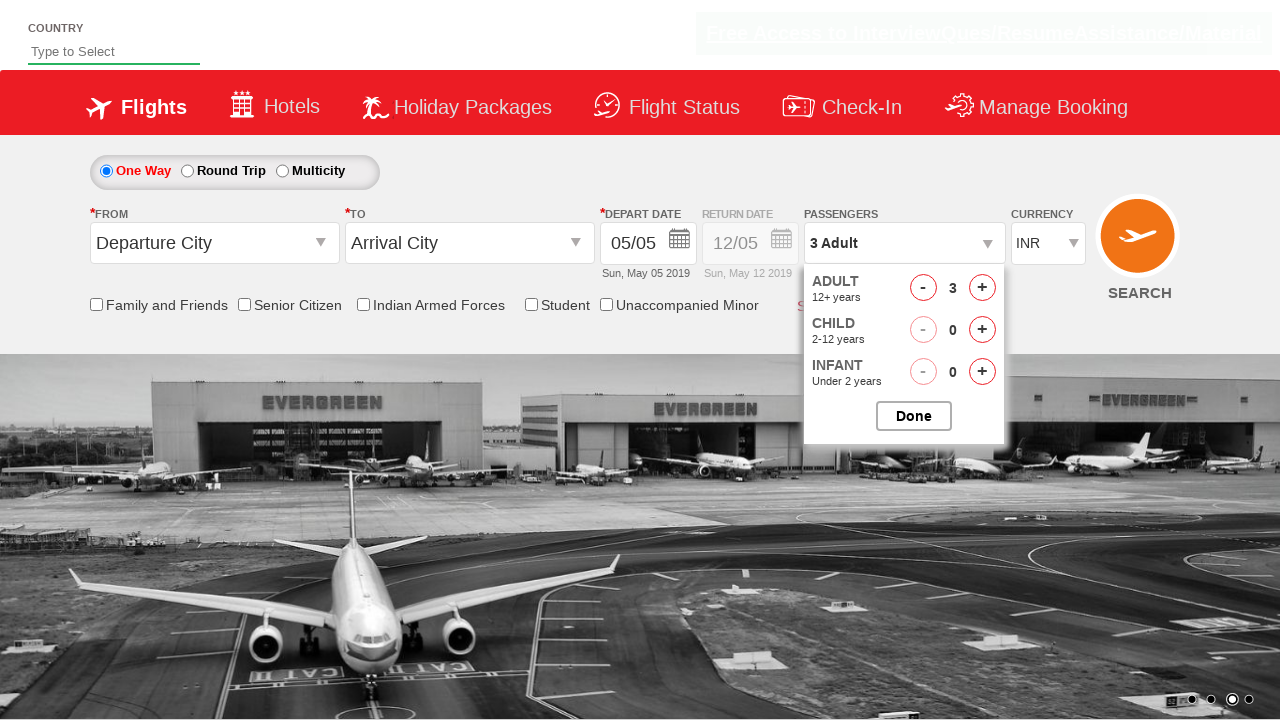

Incremented adult count (iteration 3 of 4) at (982, 288) on #hrefIncAdt
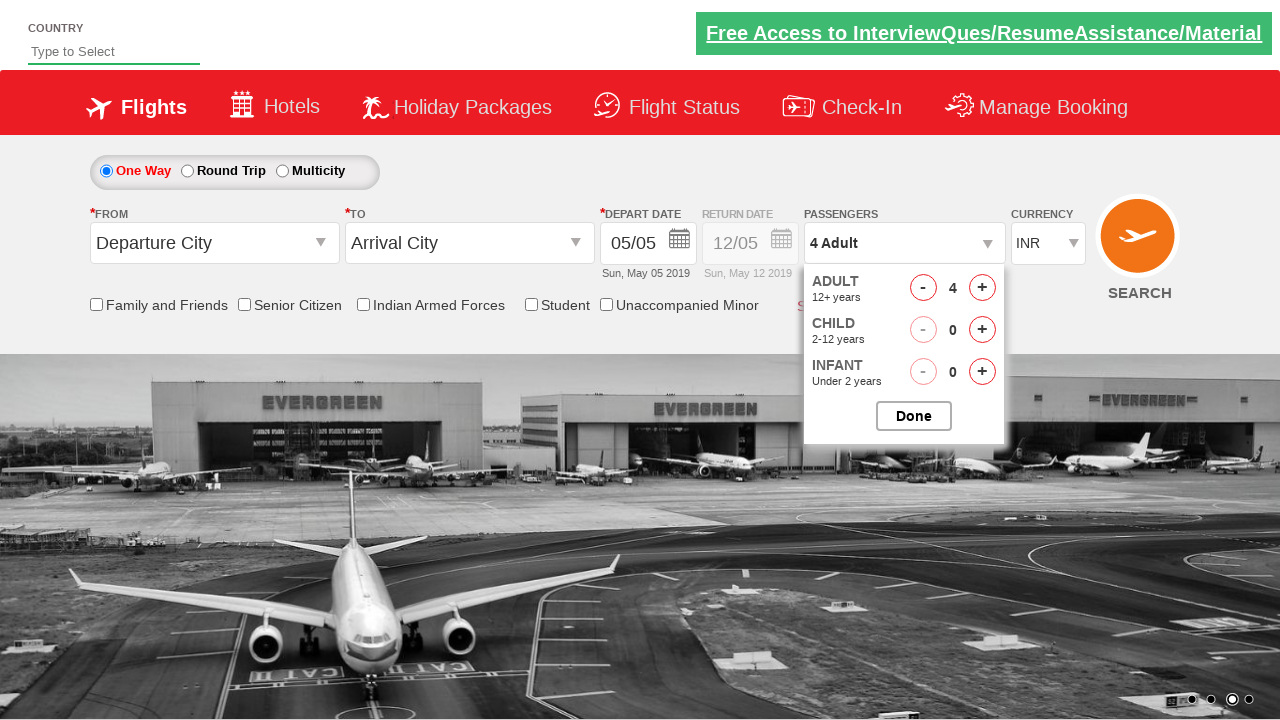

Incremented adult count (iteration 4 of 4) at (982, 288) on #hrefIncAdt
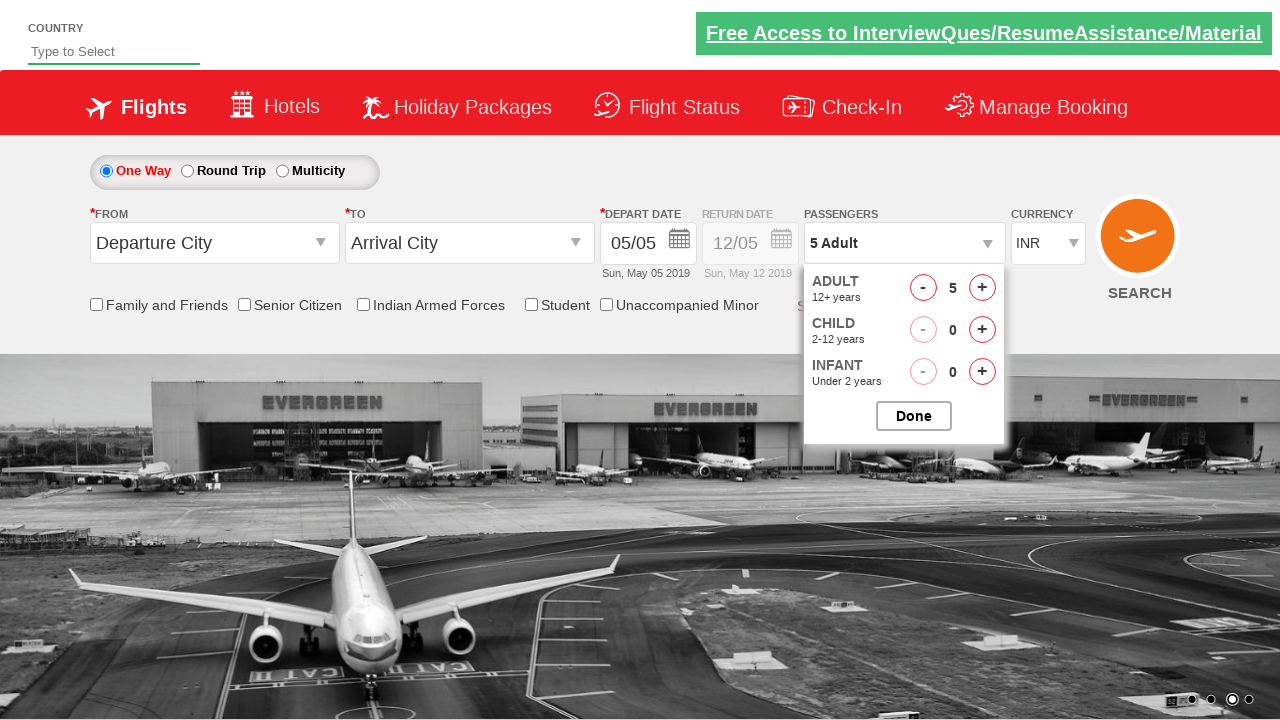

Closed the passenger dropdown at (914, 416) on #btnclosepaxoption
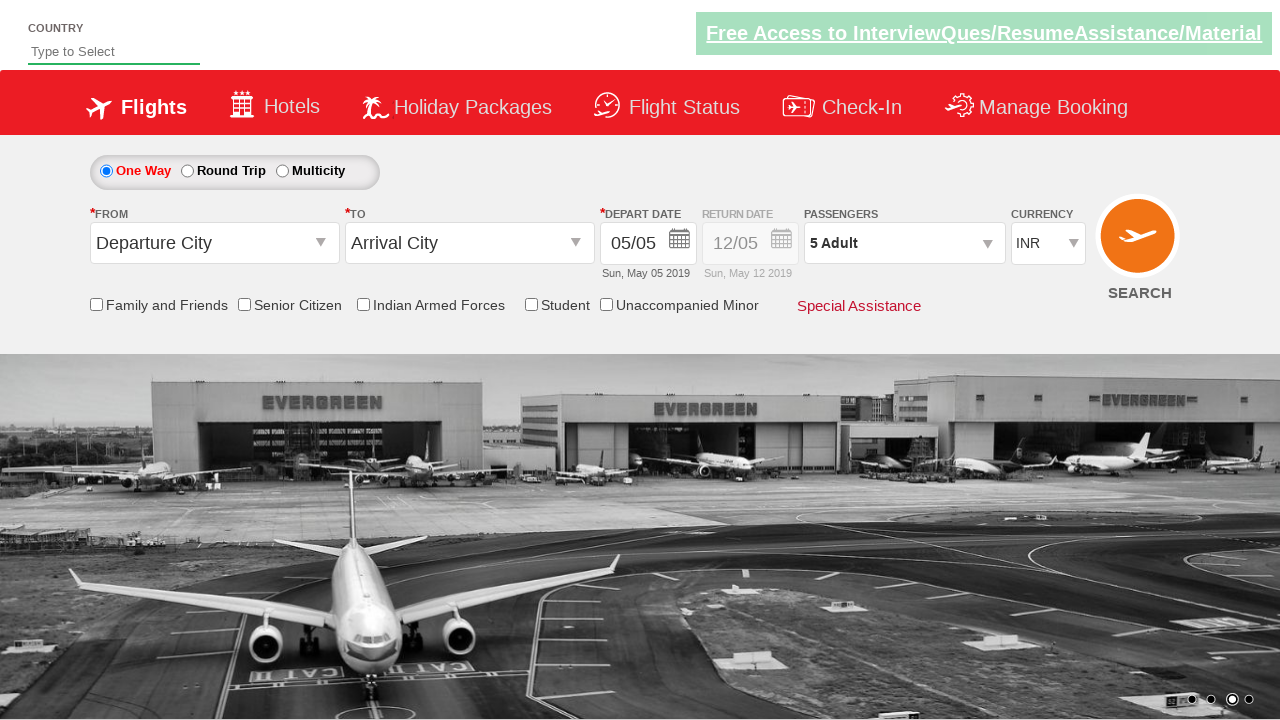

Verified that dropdown displays '5 Adult'
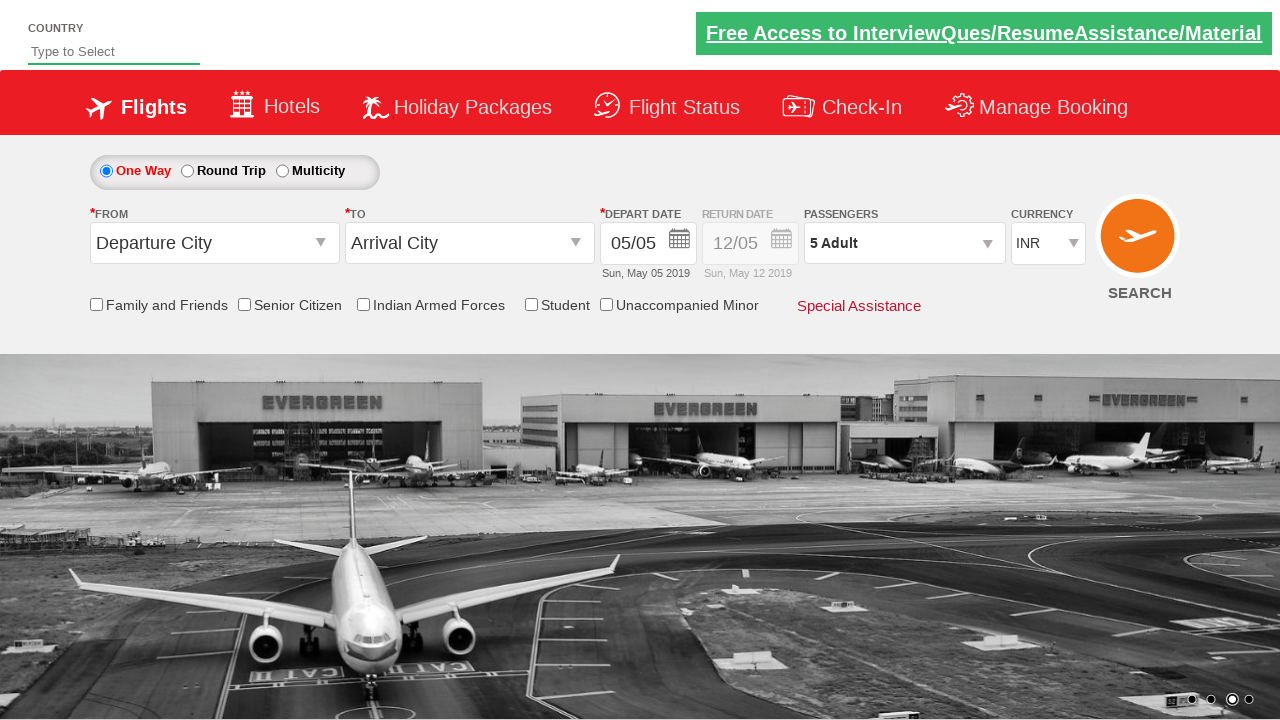

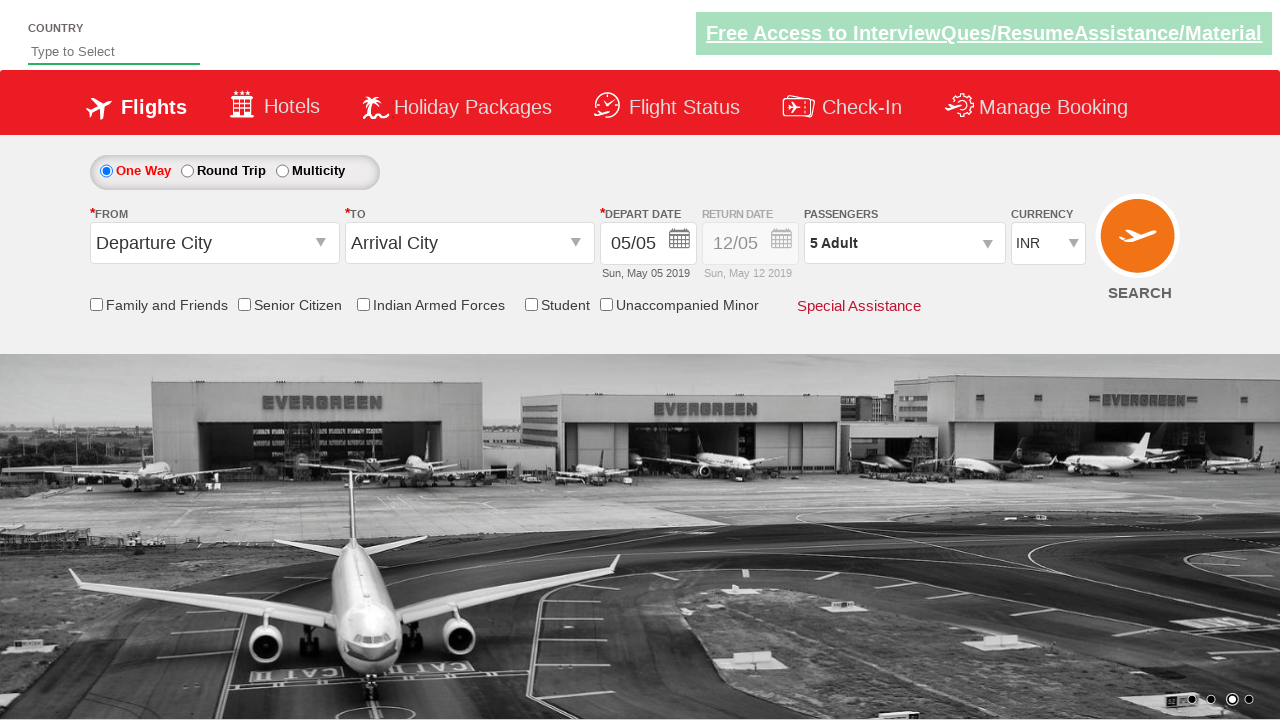